Solves a math captcha by extracting a value from an element attribute, calculating the result, and submitting the form with checkboxes

Starting URL: http://suninjuly.github.io/get_attribute.html

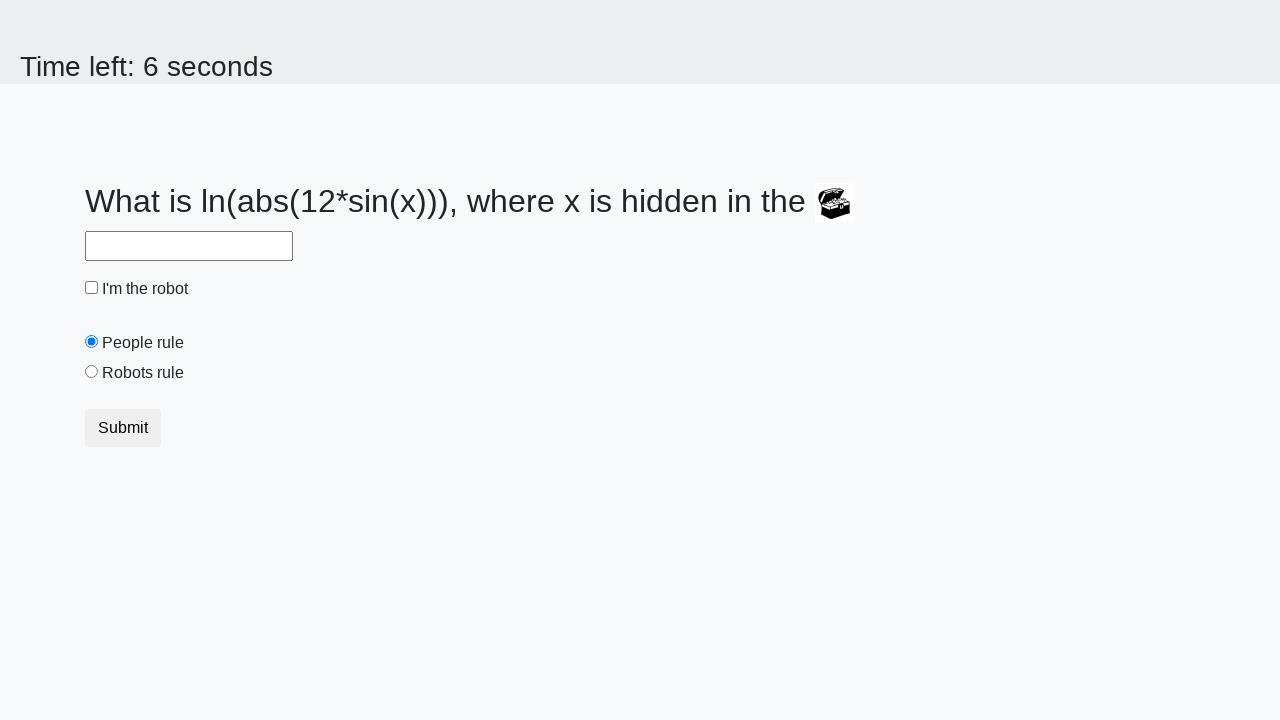

Located treasure element with ID '#treasure'
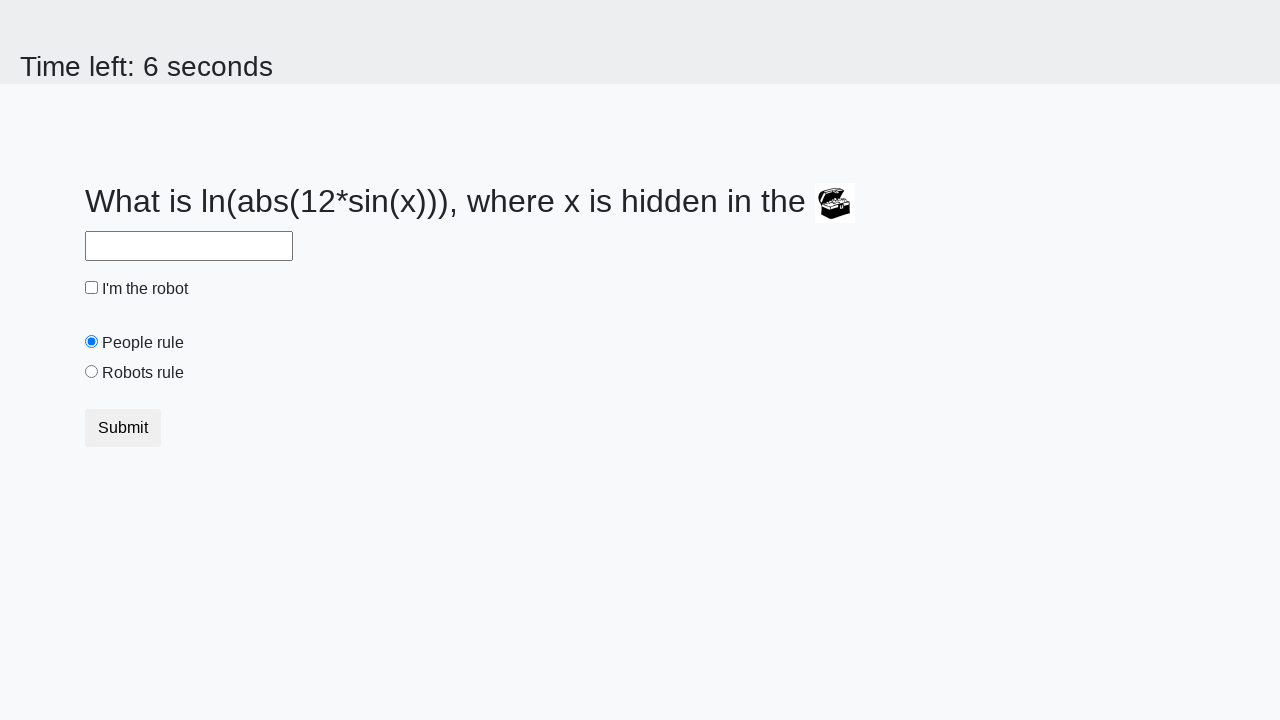

Extracted valuex attribute from treasure element: 928
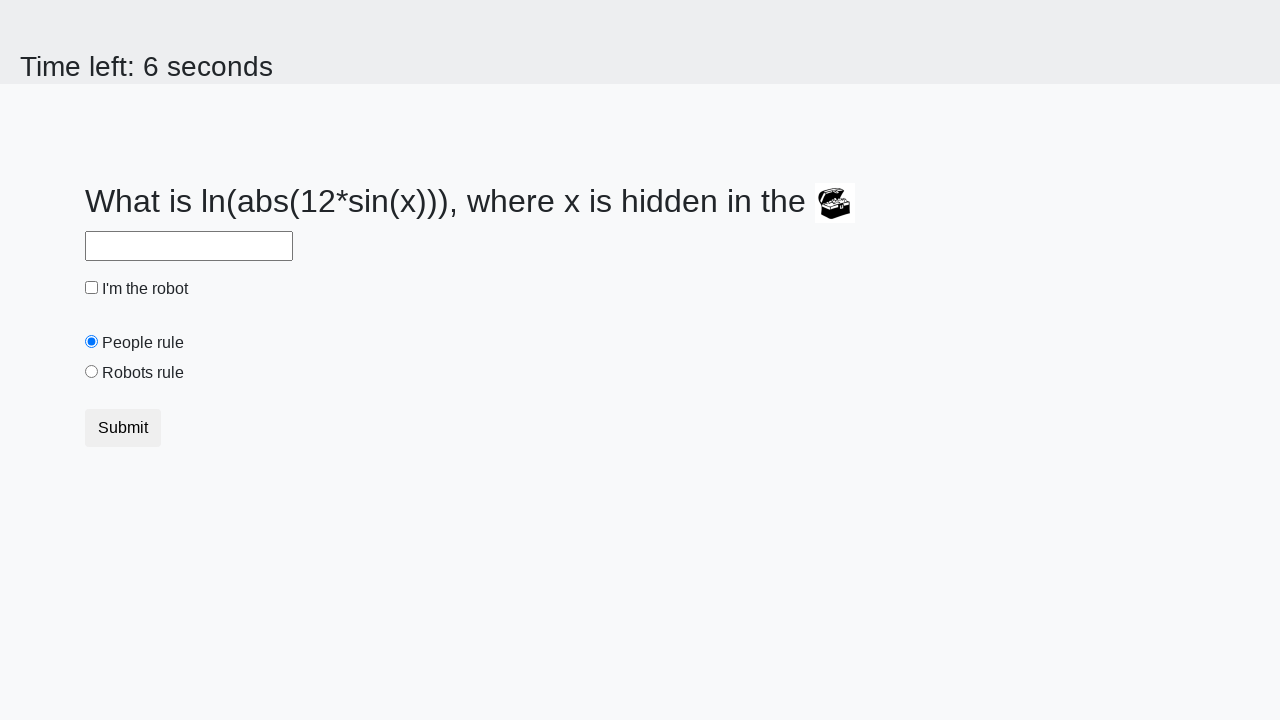

Calculated math result using log(abs(12*sin(928))): 2.4257346845511356
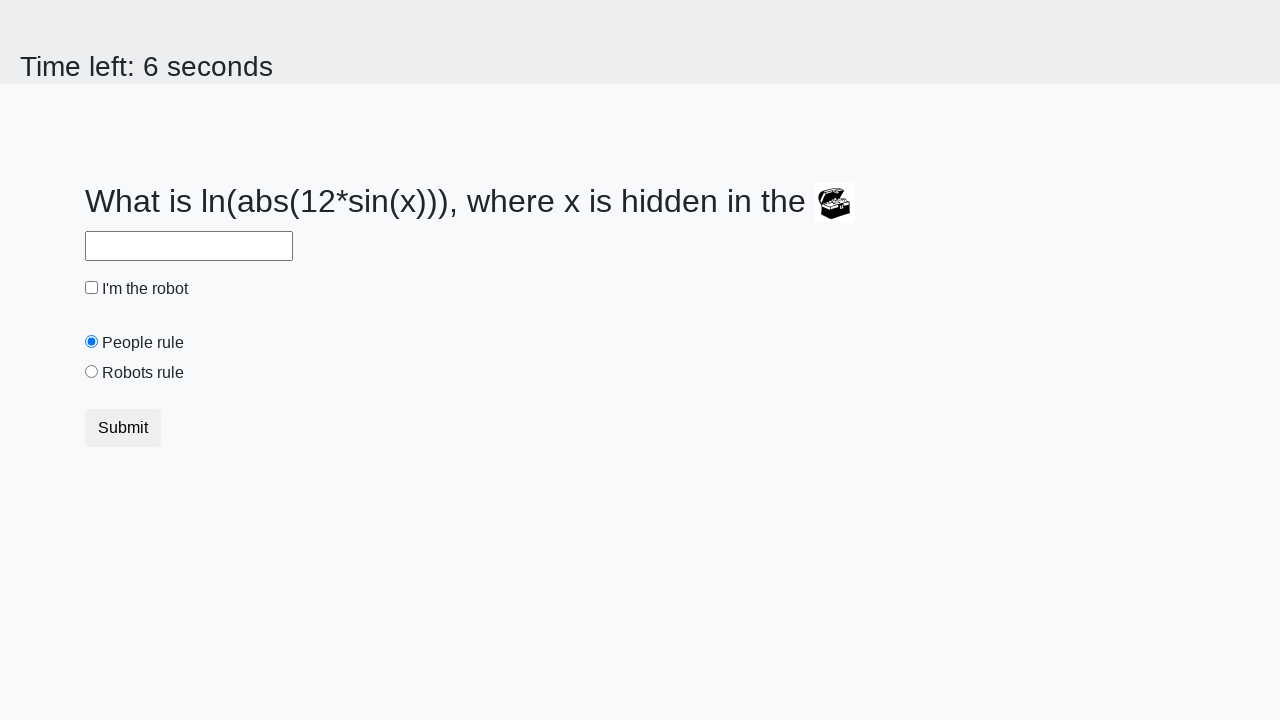

Filled answer field with calculated value: 2.4257346845511356 on #answer
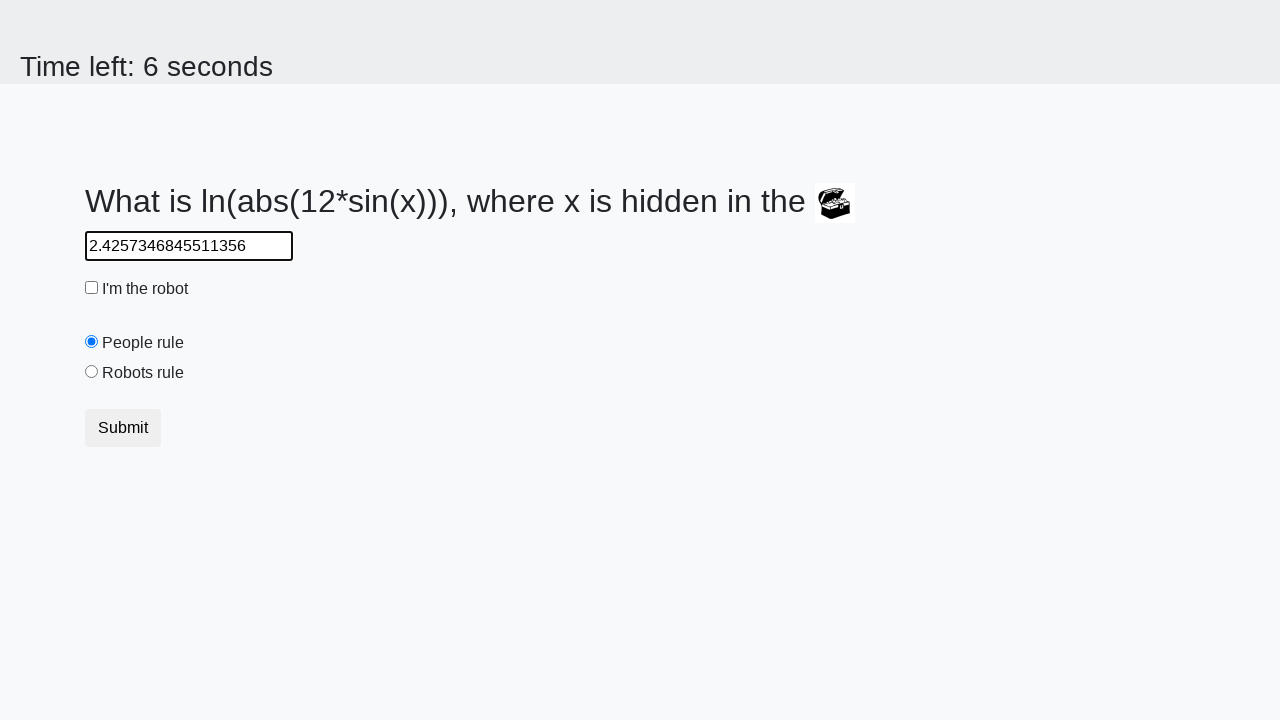

Clicked robot checkbox at (92, 288) on #robotCheckbox
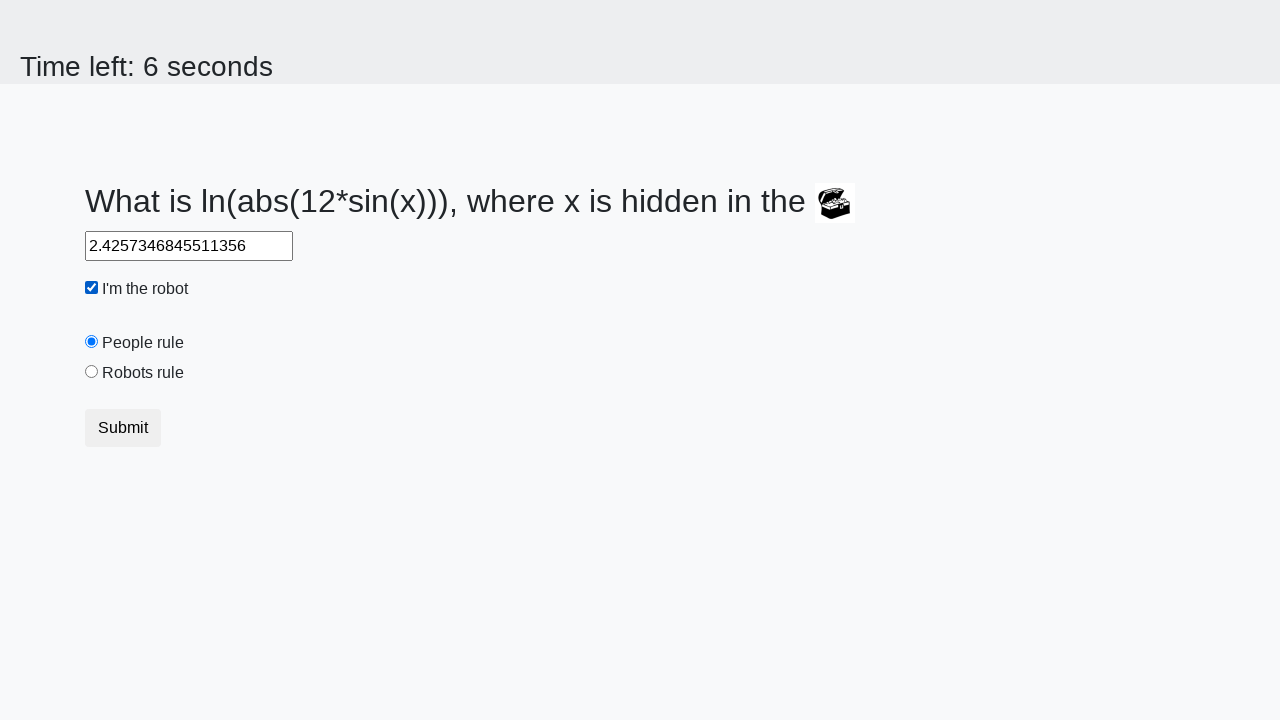

Clicked 'robots rule' radio button at (92, 372) on #robotsRule
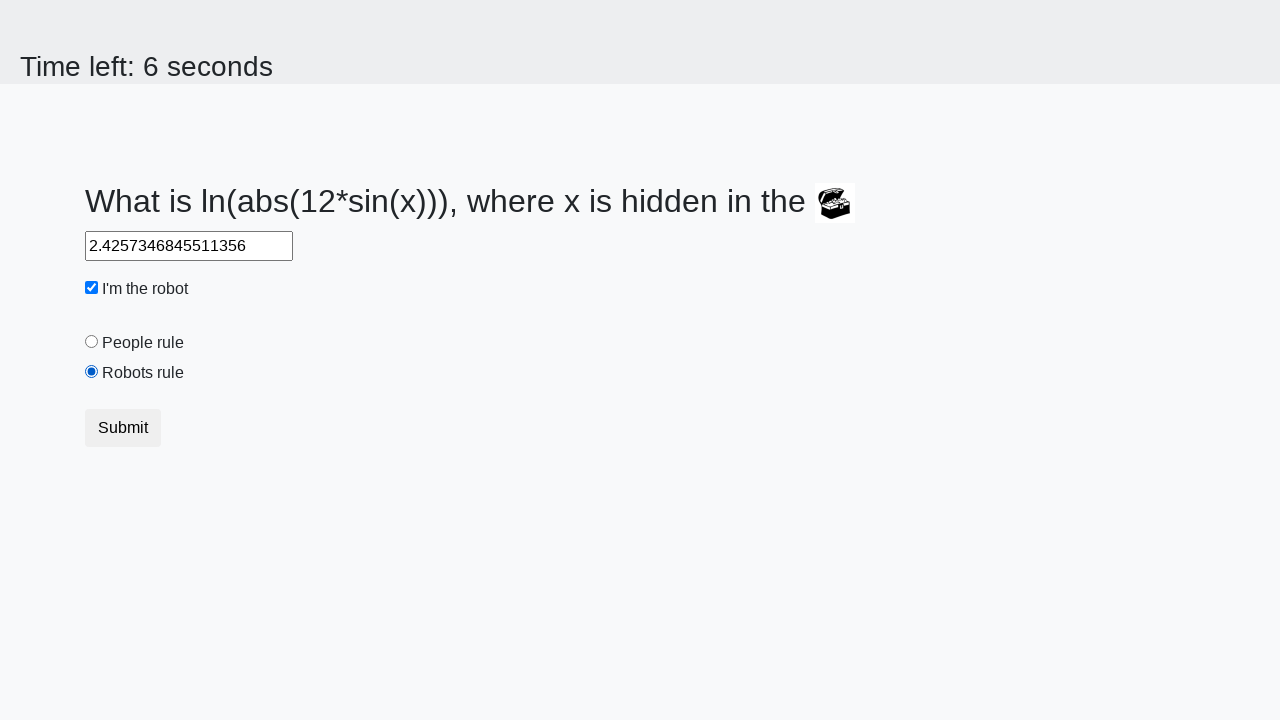

Clicked submit button to complete form at (123, 428) on button.btn
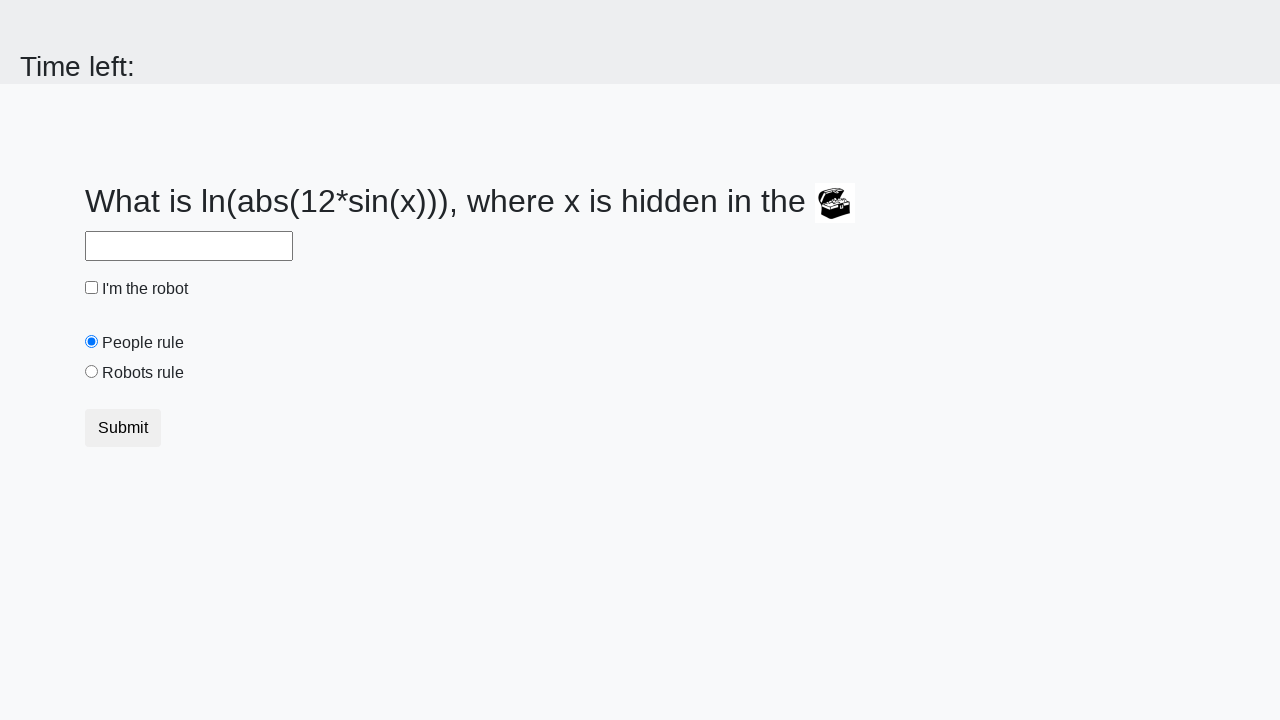

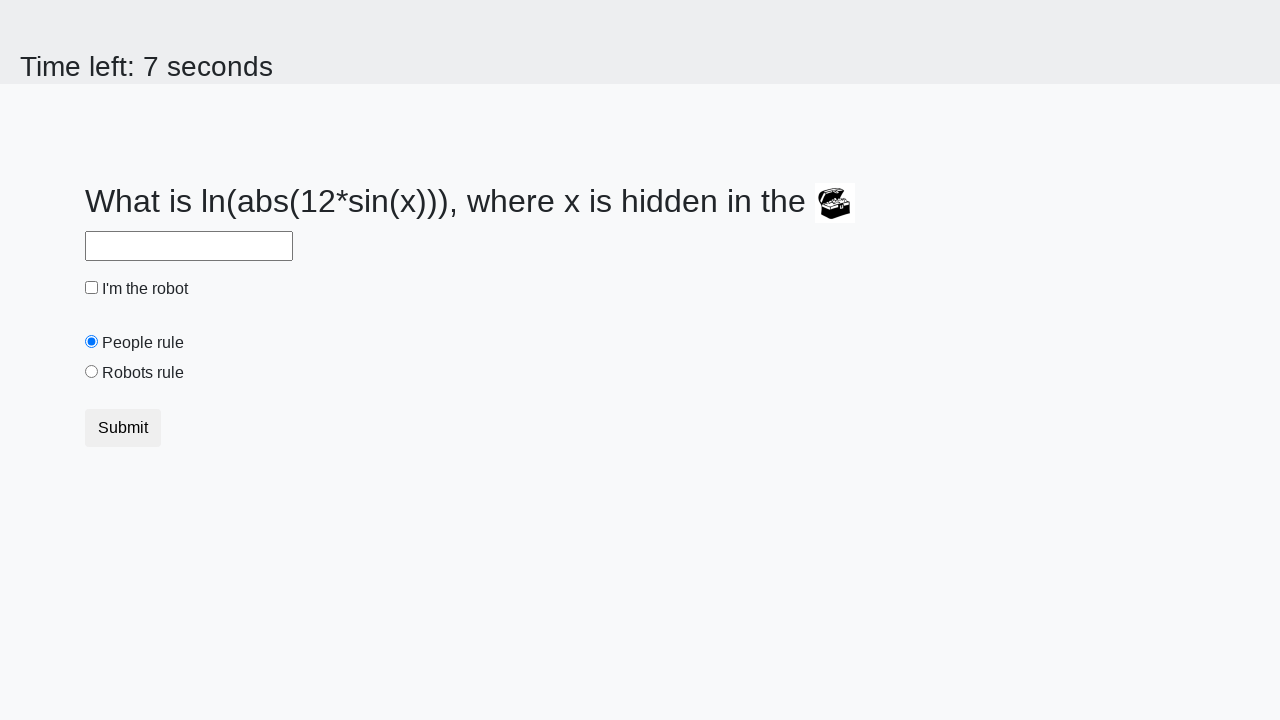